Tests navigation on BlazeDemo travel site by clicking on a link that contains the text "destination of"

Starting URL: https://blazedemo.com/

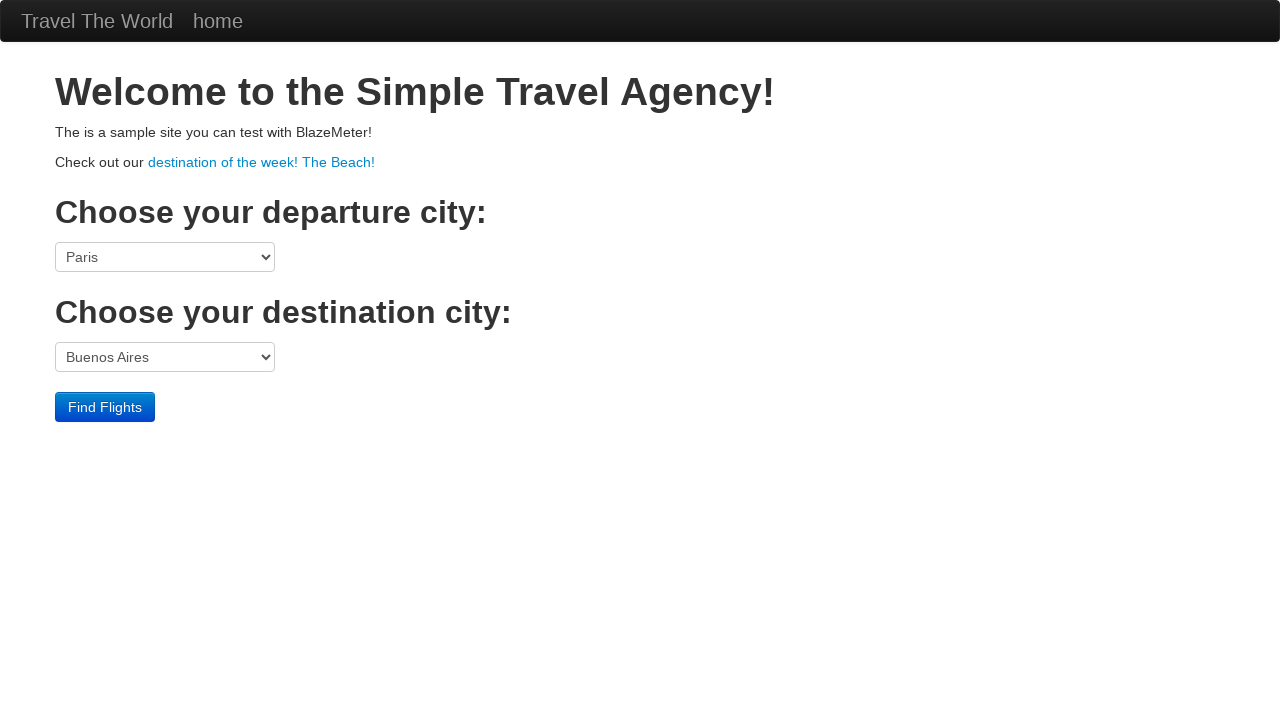

Clicked on link containing text 'destination of' to navigate on BlazeDemo travel site at (262, 162) on a:has-text('destination of')
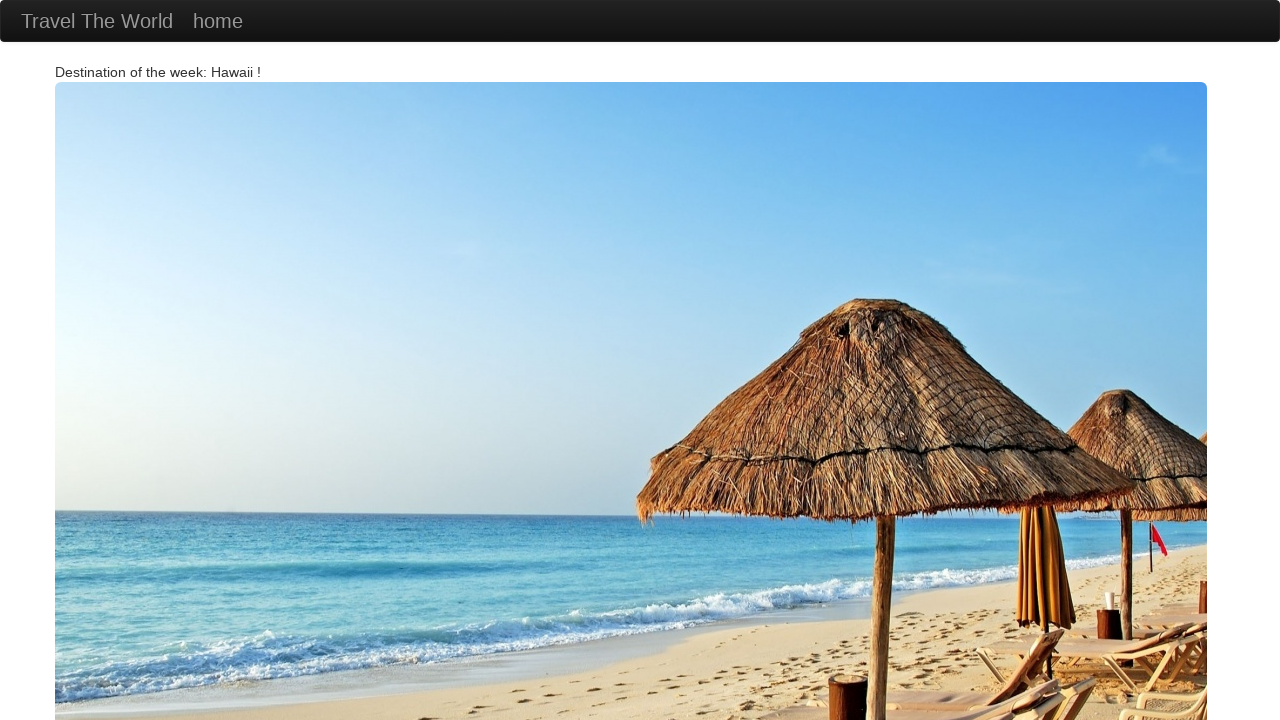

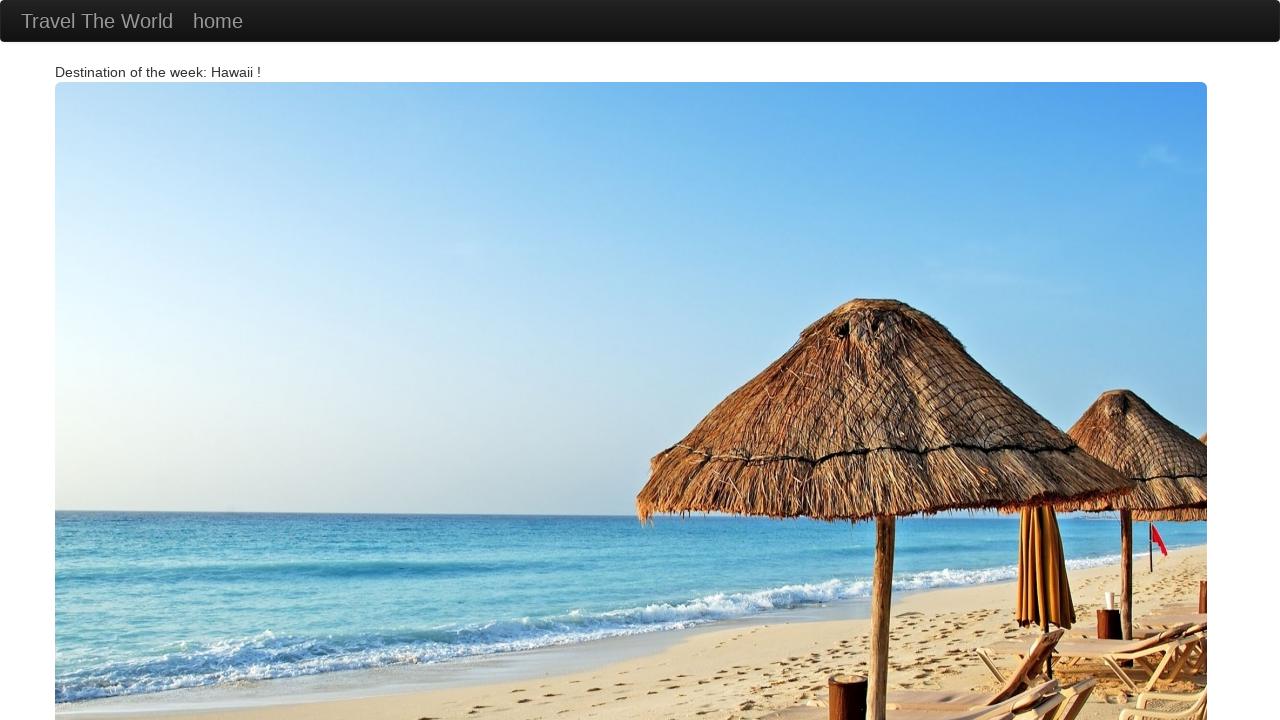